Tests JavaScript confirmation alert handling by clicking a button to trigger the alert, accepting it, and verifying the result message displayed on the page.

Starting URL: http://the-internet.herokuapp.com/javascript_alerts

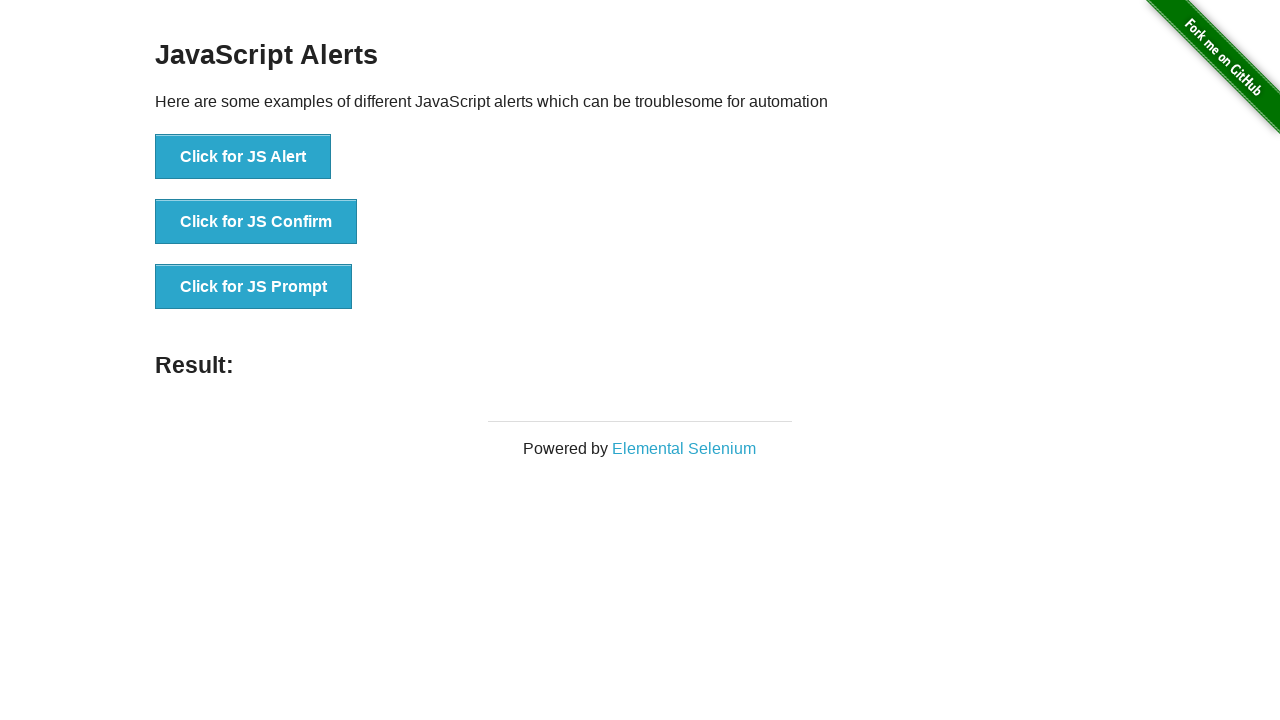

Clicked the second button to trigger JavaScript confirmation alert at (256, 222) on button >> nth=1
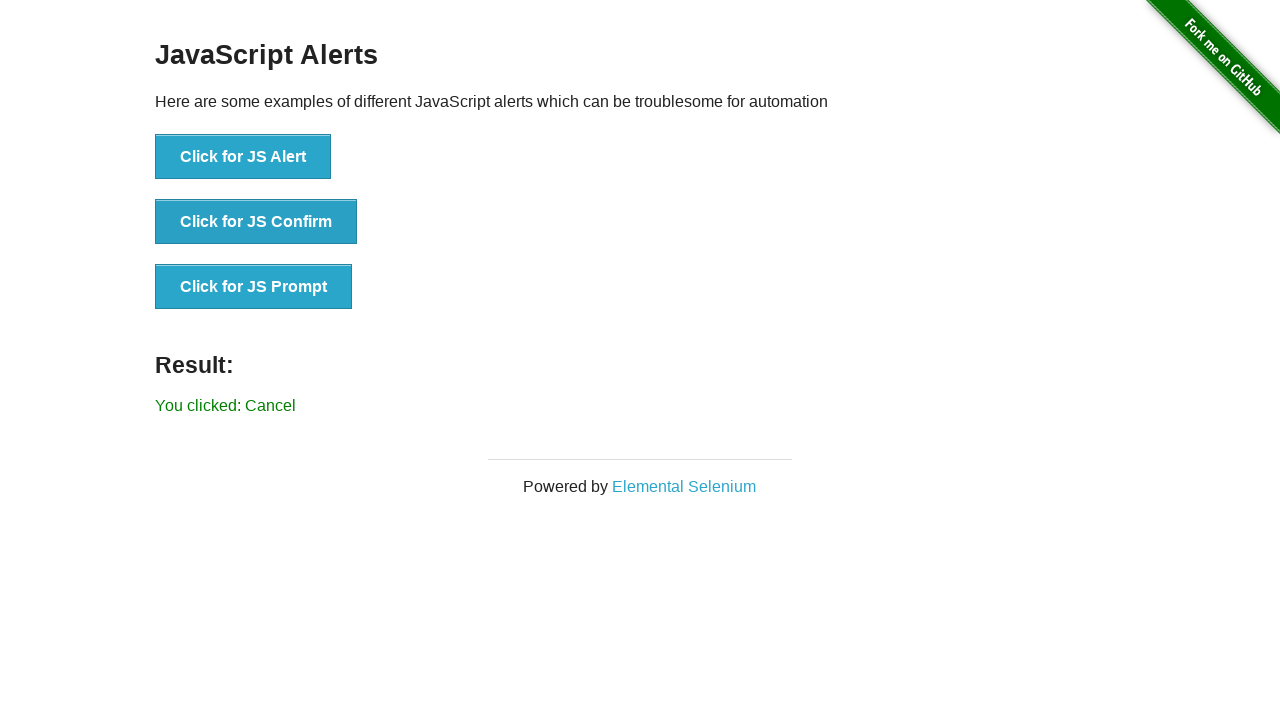

Registered dialog handler to accept confirmation alerts
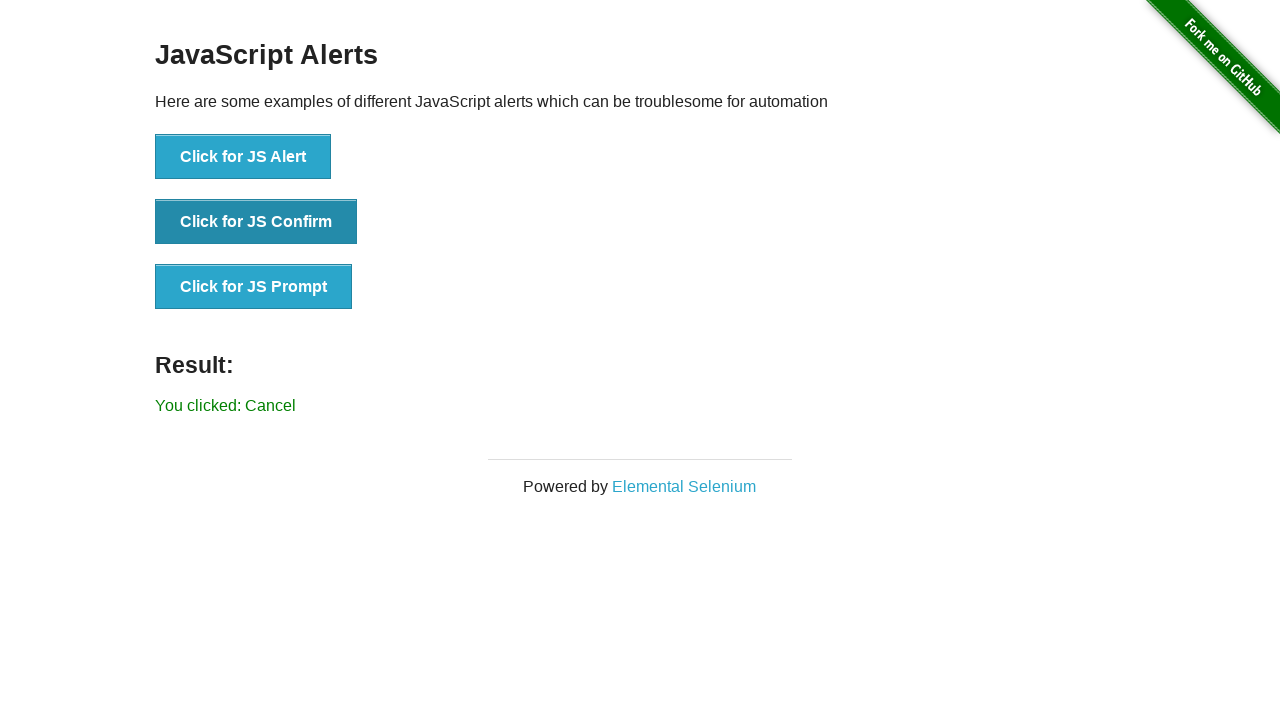

Re-registered dialog handler with custom function
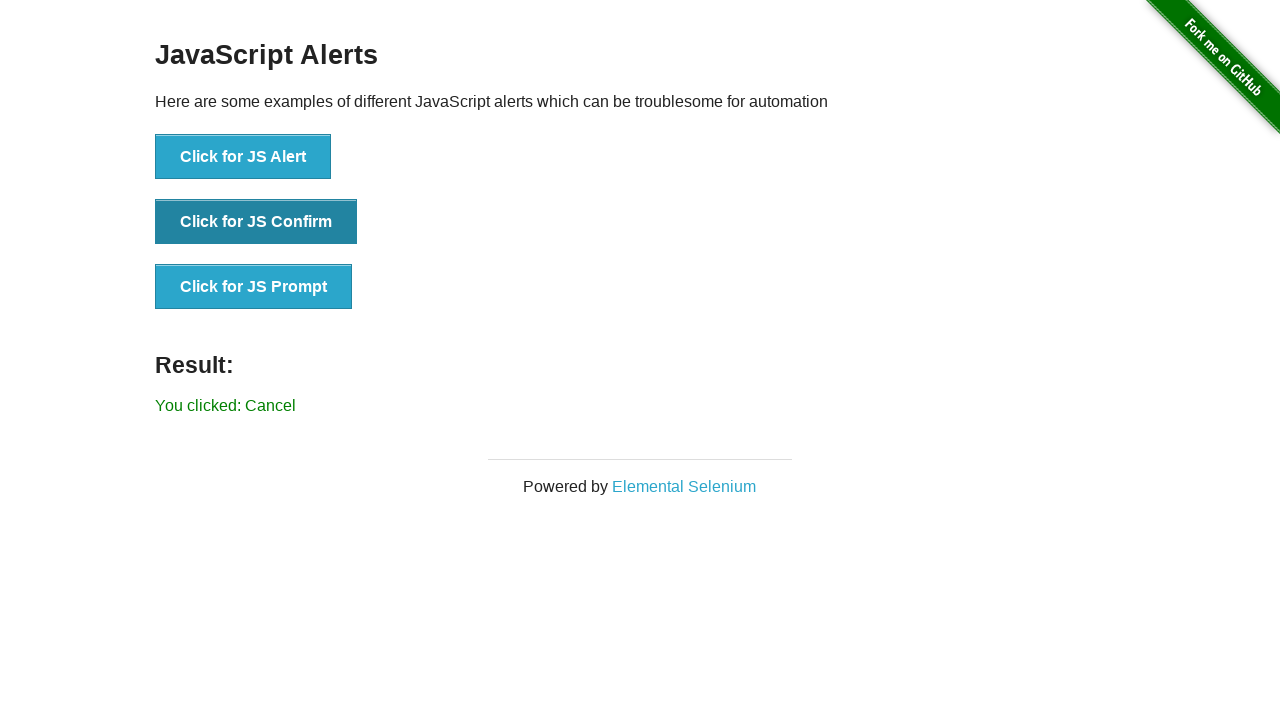

Clicked the second button again to trigger and handle the confirmation dialog at (256, 222) on button >> nth=1
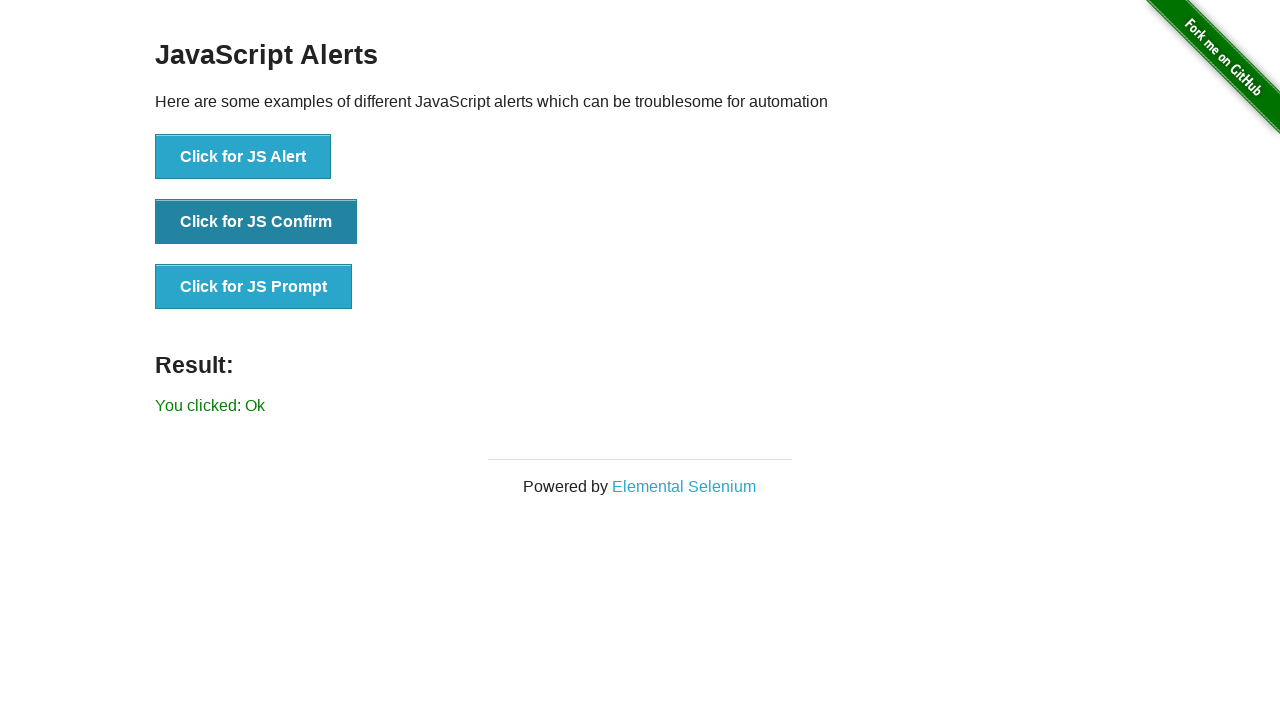

Result element appeared on the page
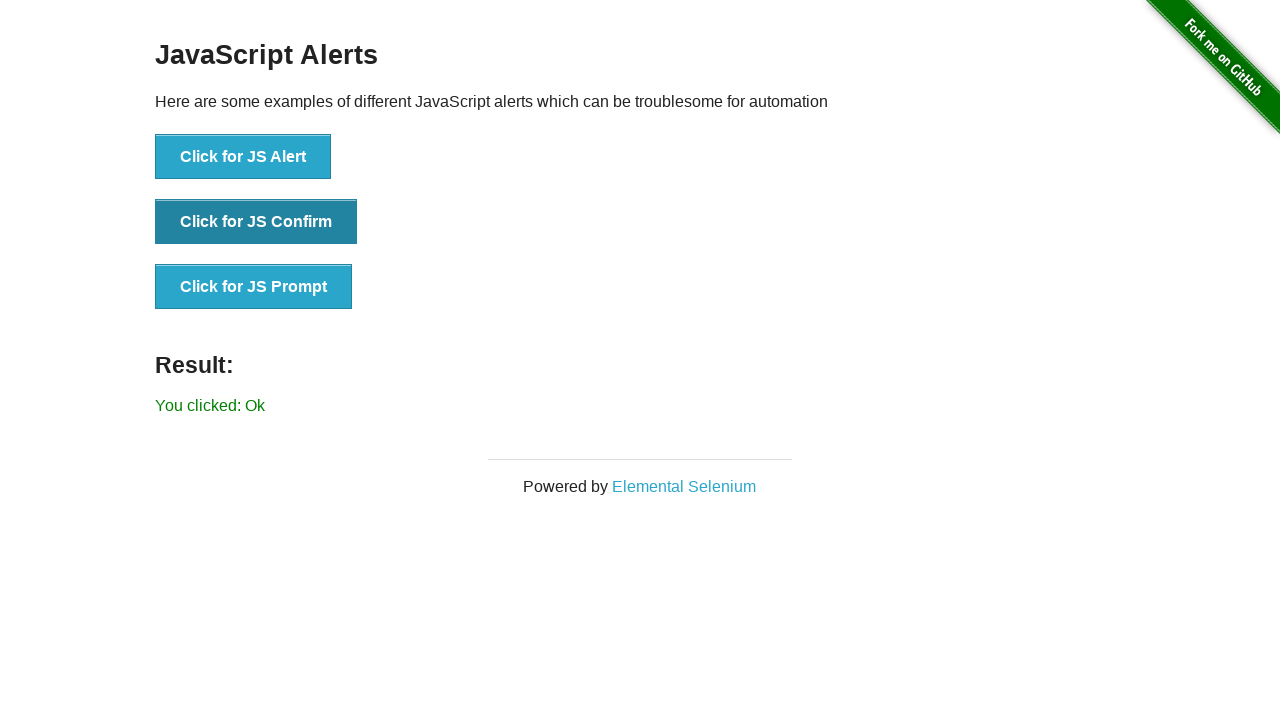

Retrieved result text from the page
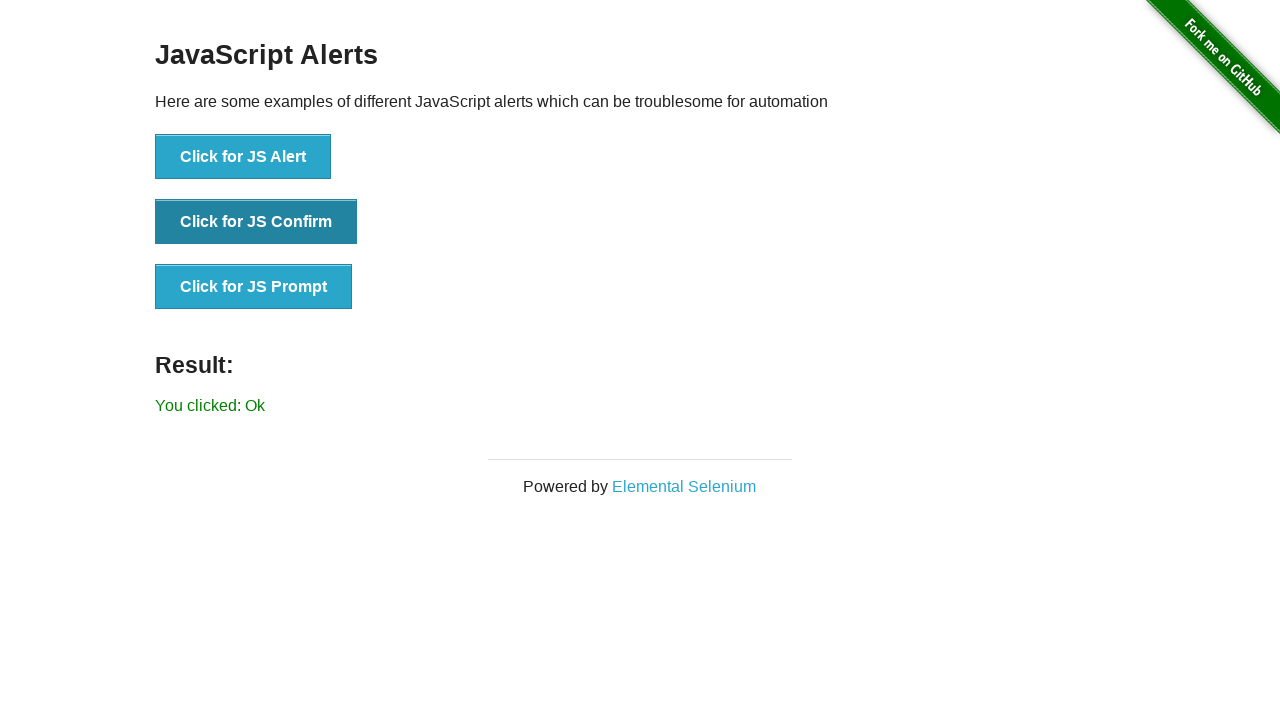

Verified result text is 'You clicked: Ok'
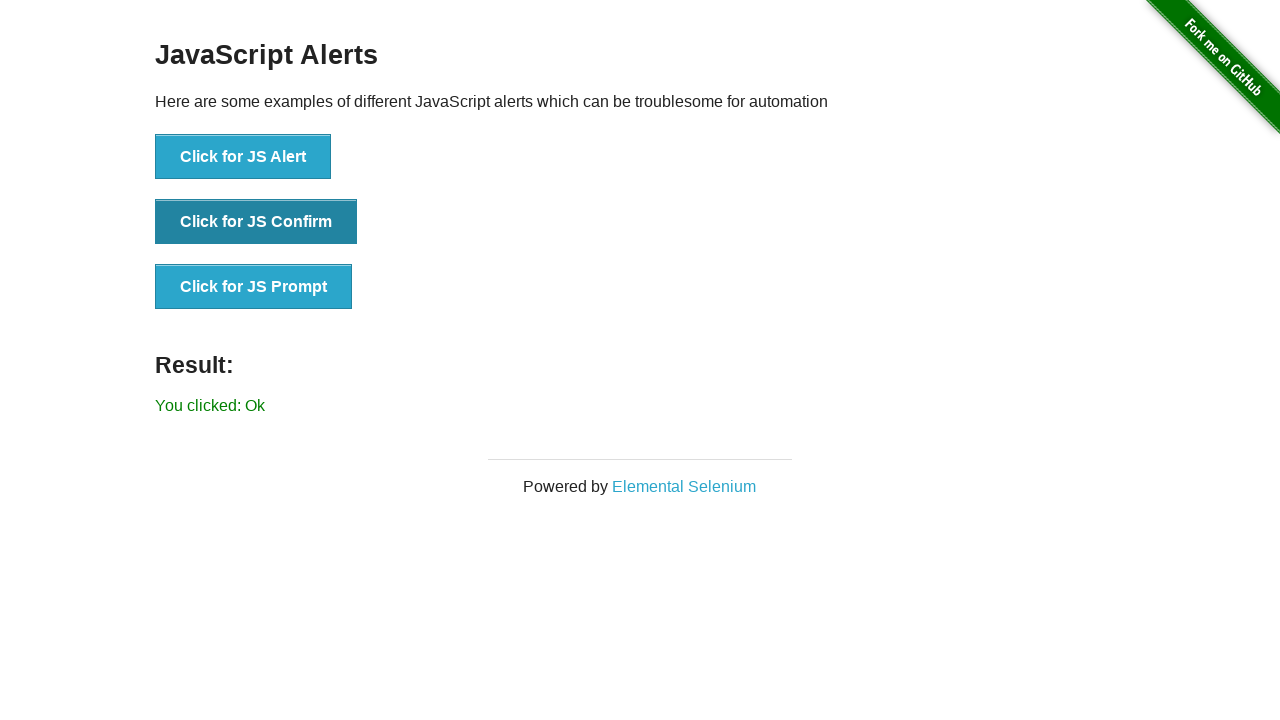

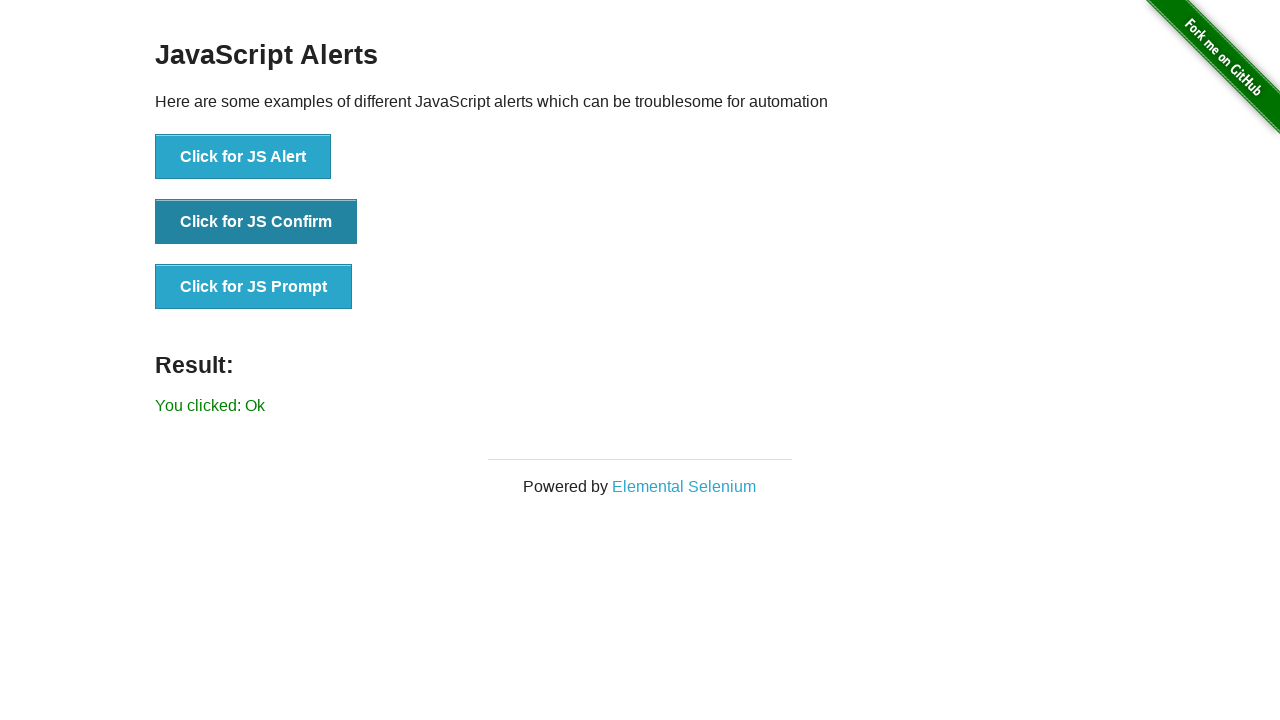